Tests number input functionality by entering a number, clicking the result button to display it, verifying the displayed text, then clearing the result and verifying it's hidden.

Starting URL: https://acctabootcamp.github.io/site/examples/actions

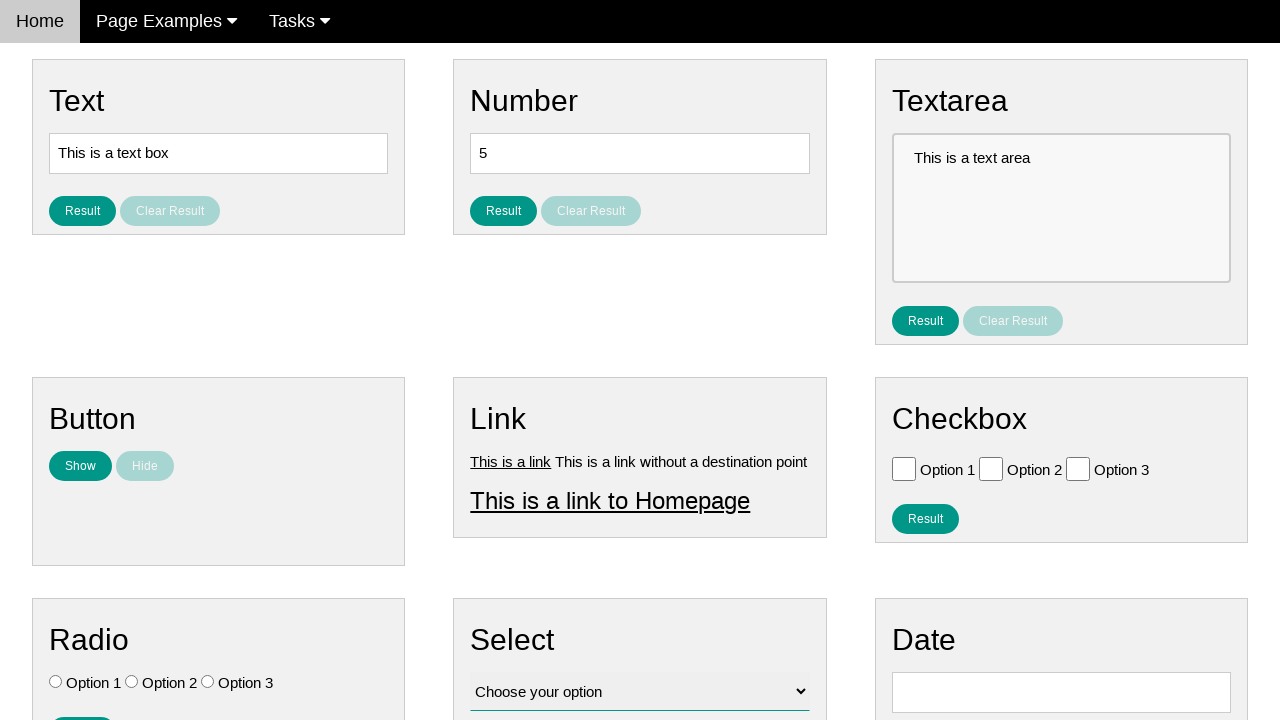

Cleared the number input field on #number
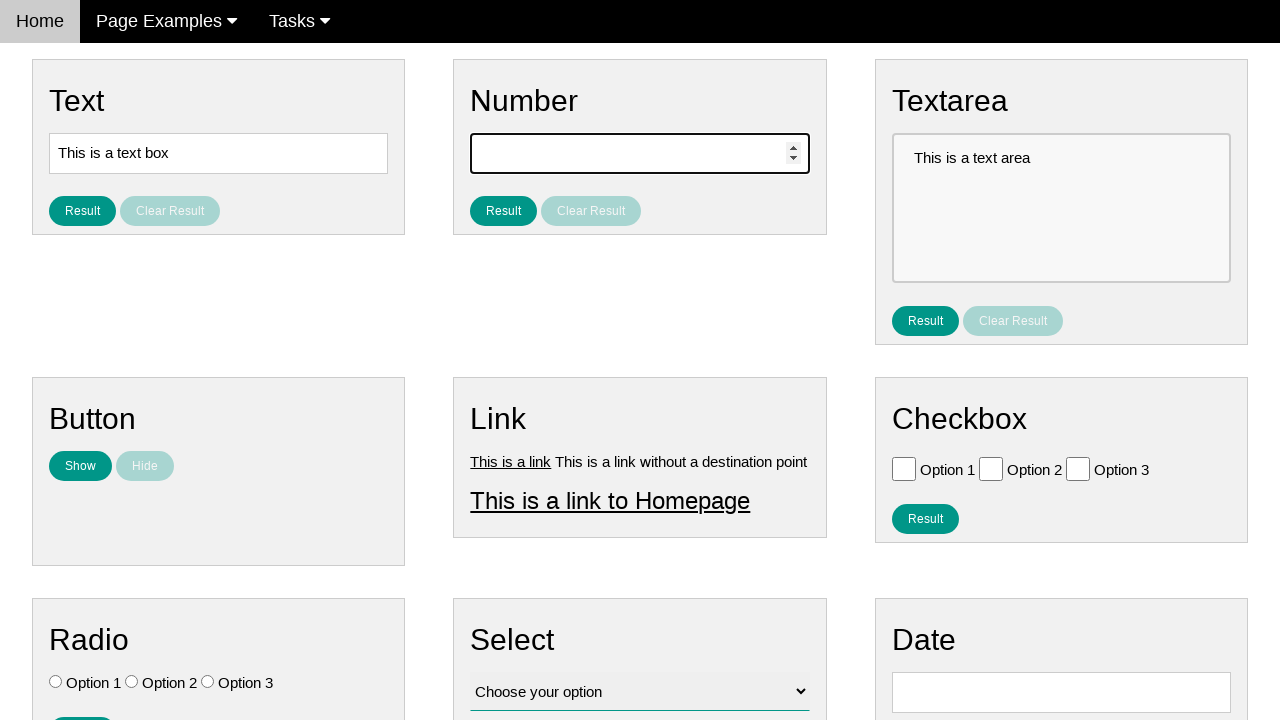

Entered '123' into the number input field on #number
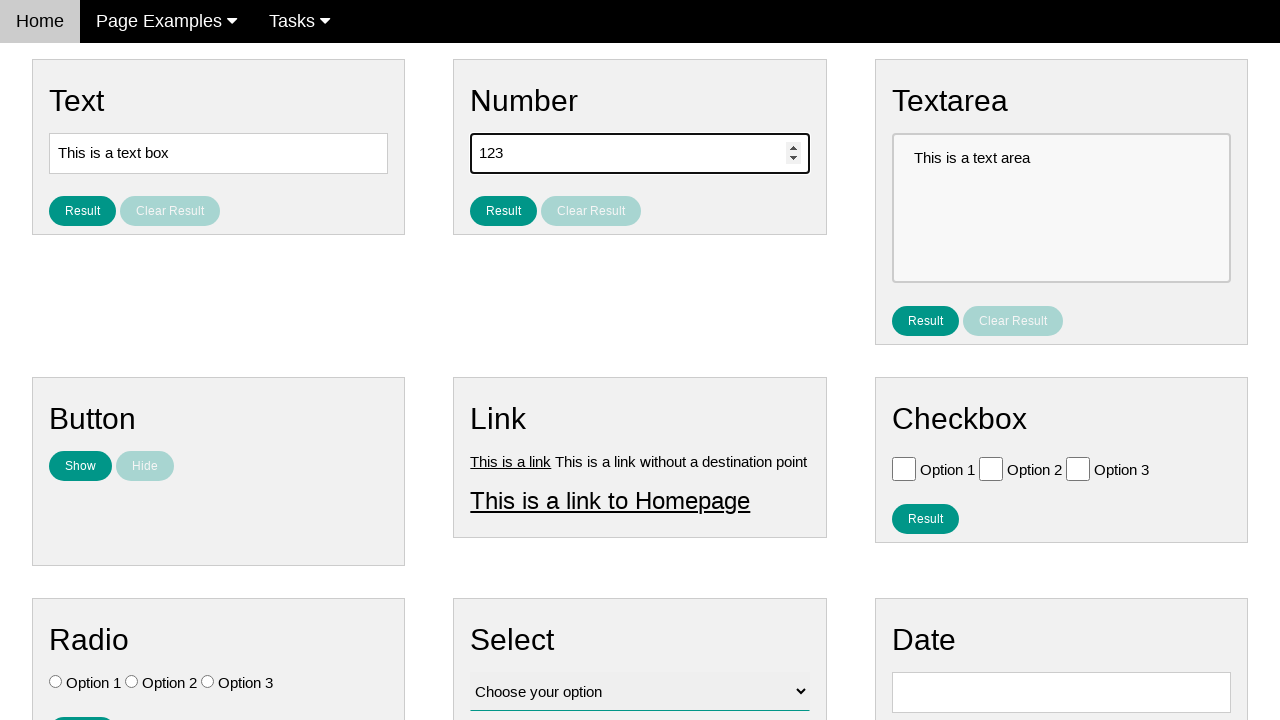

Clicked the Result button to display the number at (504, 211) on #result_button_number
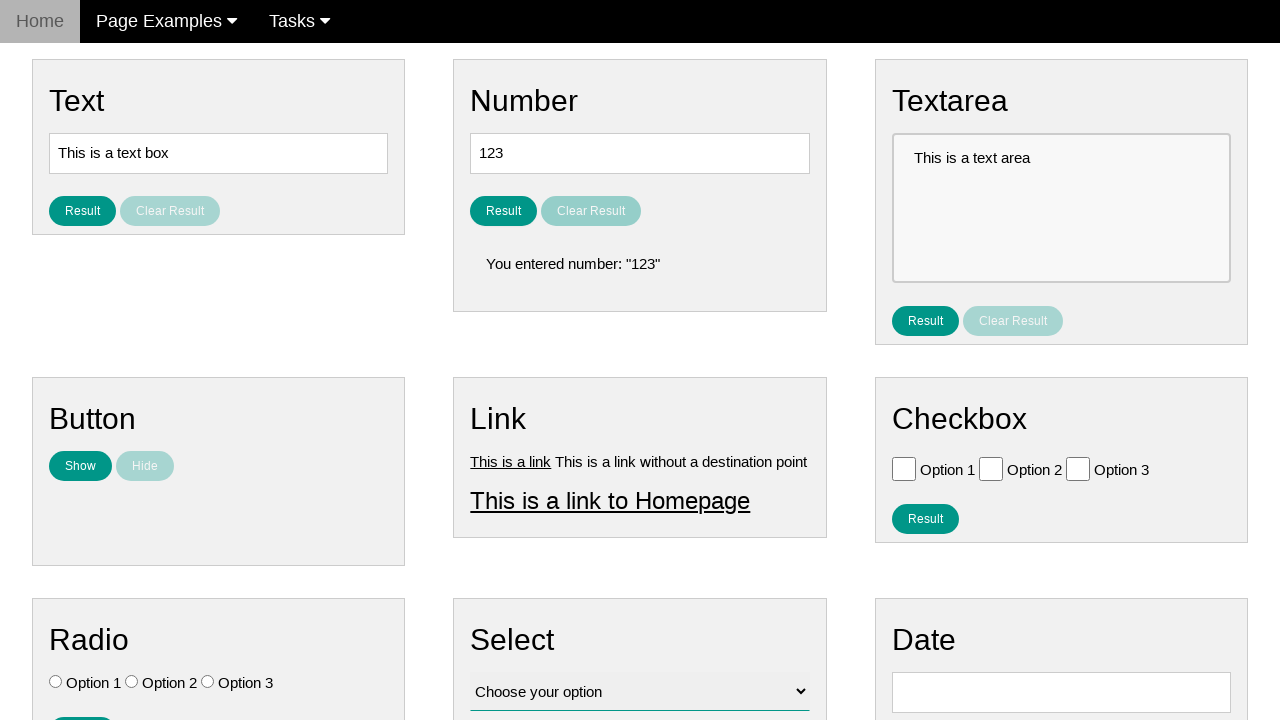

Result text became visible displaying the entered number
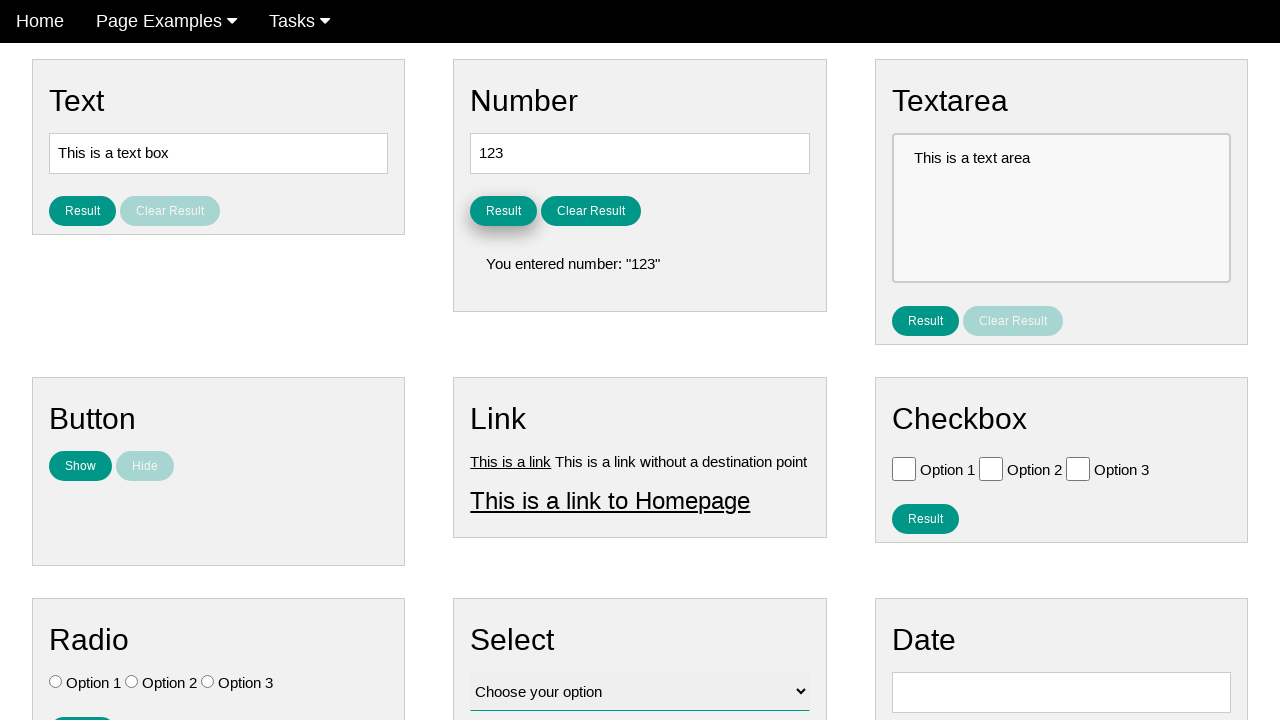

Clicked the Clear Result button at (591, 211) on #clear_result_button_number
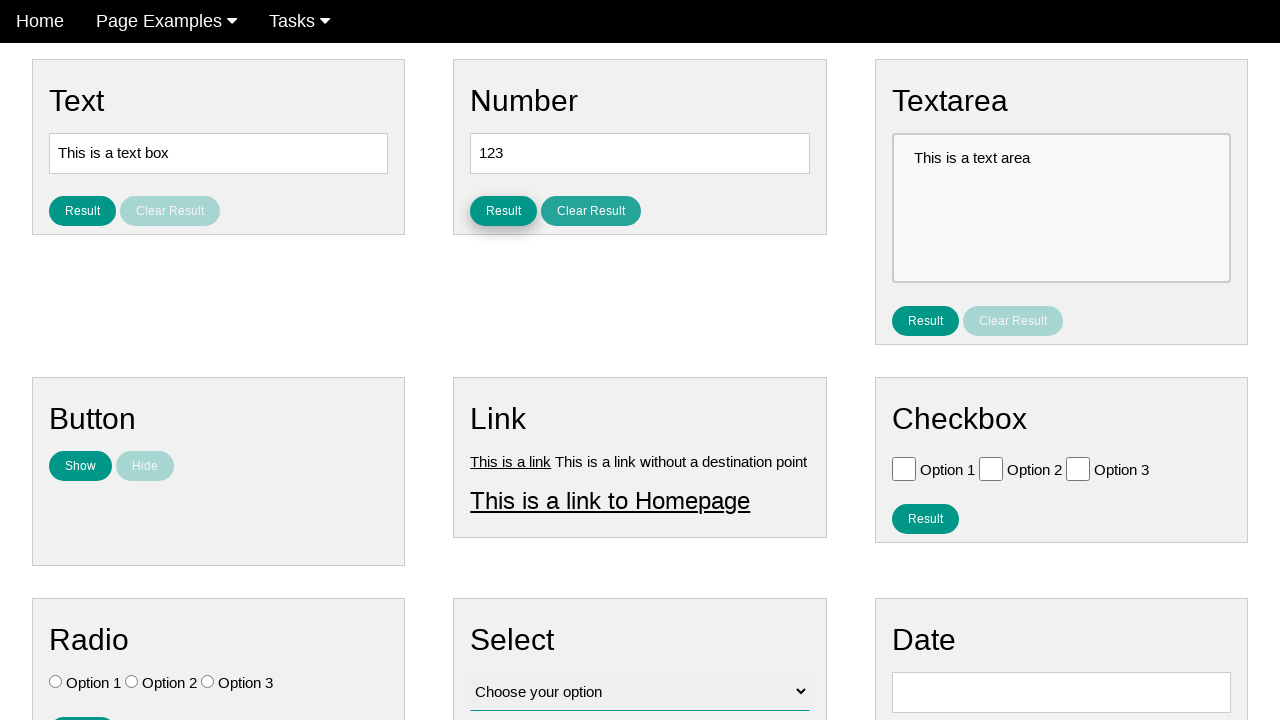

Result text was hidden after clearing
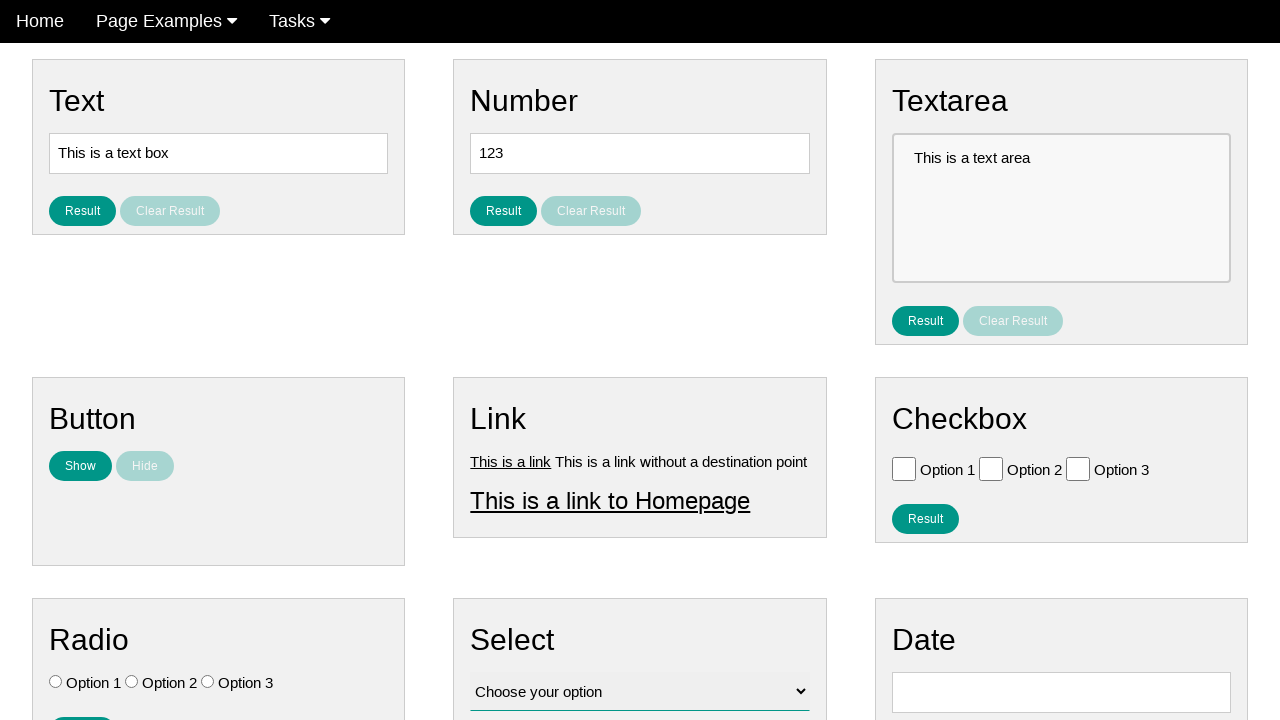

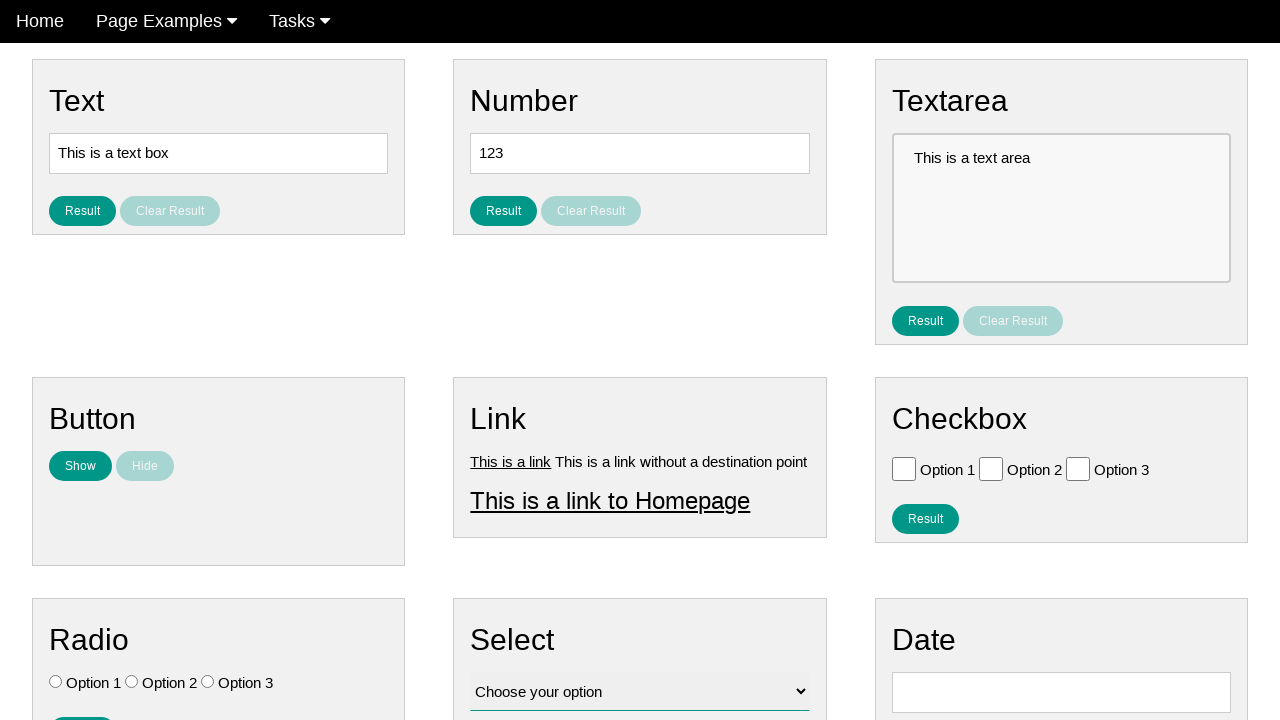